Tests checkbox handling by locating all checkboxes with name 'sports' and clicking each one sequentially

Starting URL: http://www.tizag.com/htmlT/htmlcheckboxes.php

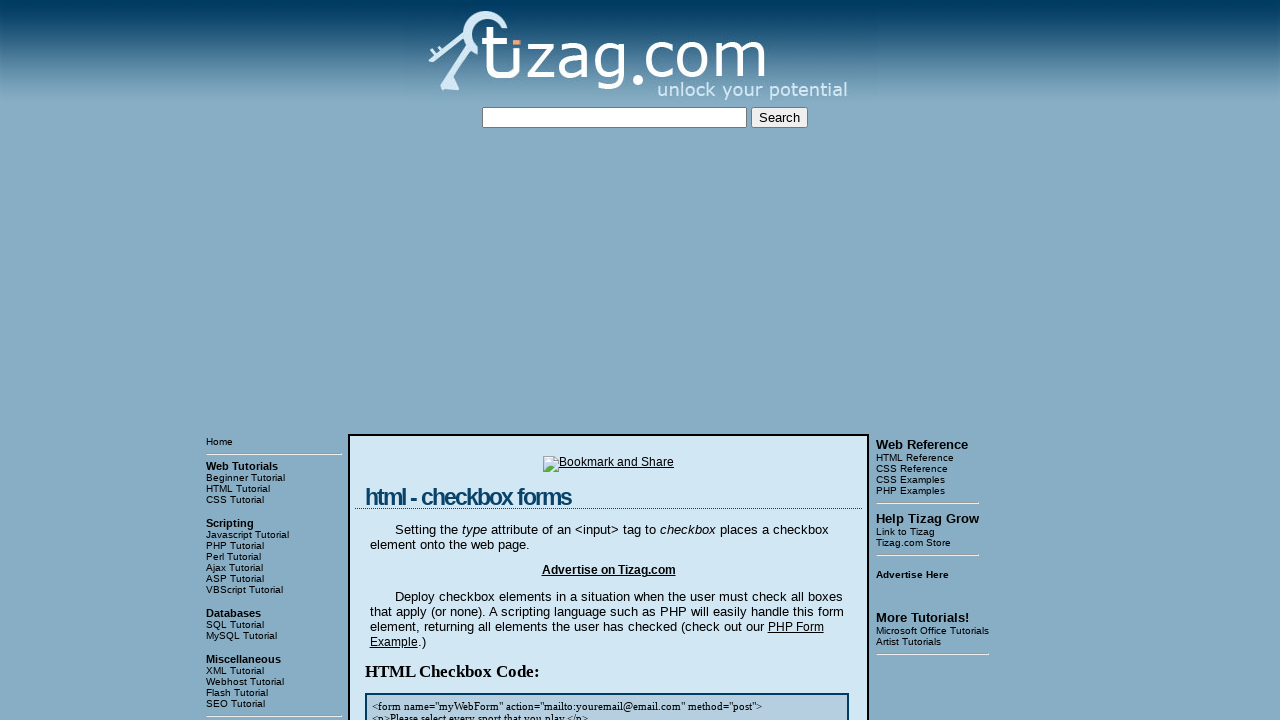

Waited for page content to load - checkboxes with name 'sports' are now visible
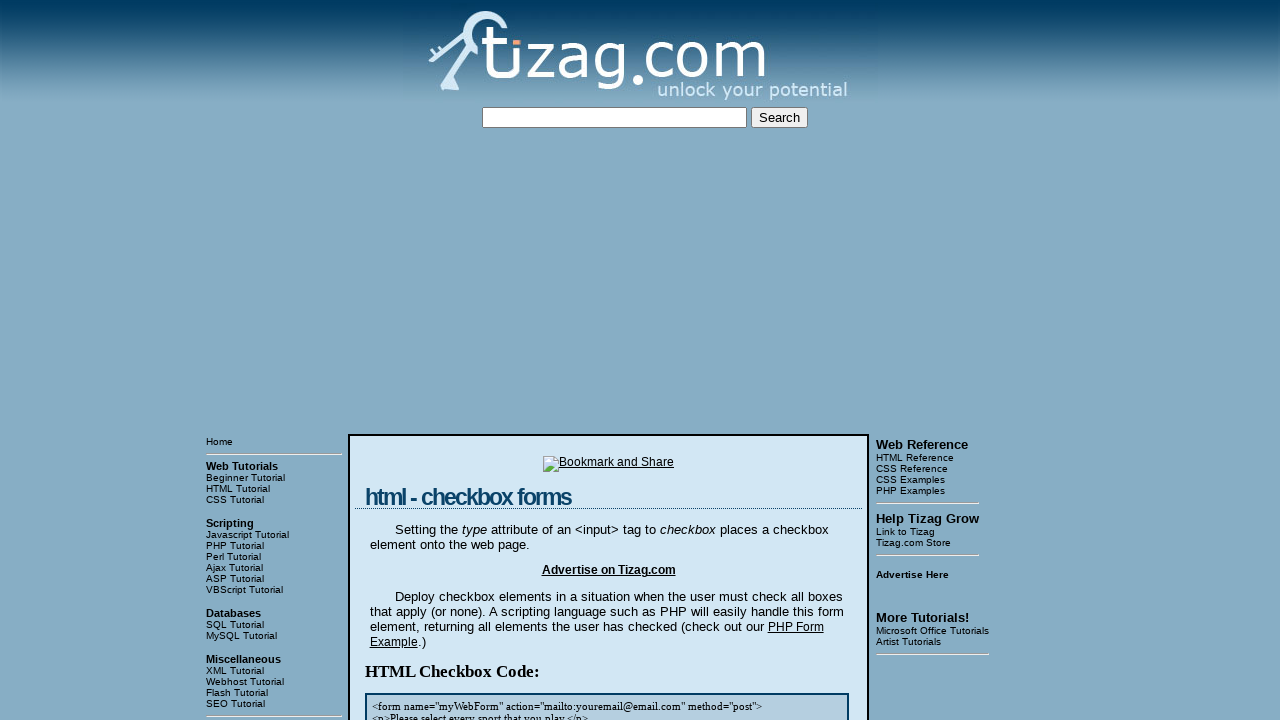

Located all checkboxes with name 'sports'
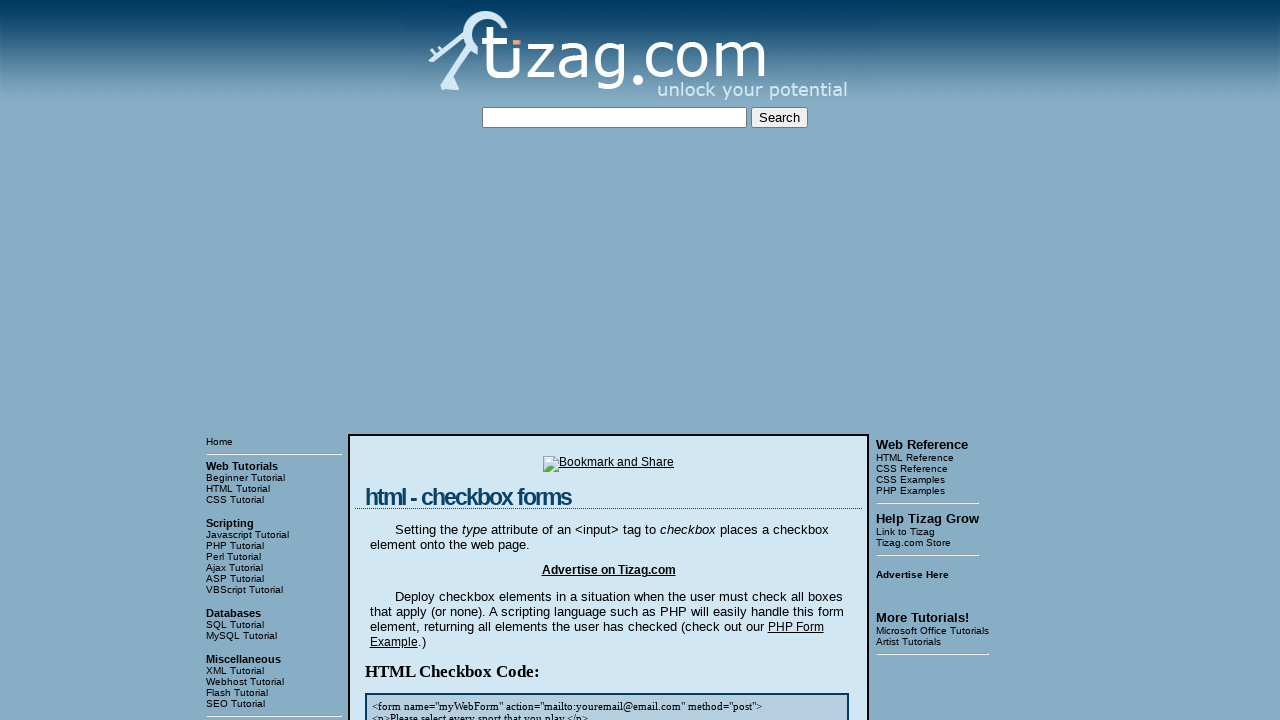

Clicked a sports checkbox at (422, 360) on xpath=//input[@name='sports'] >> nth=0
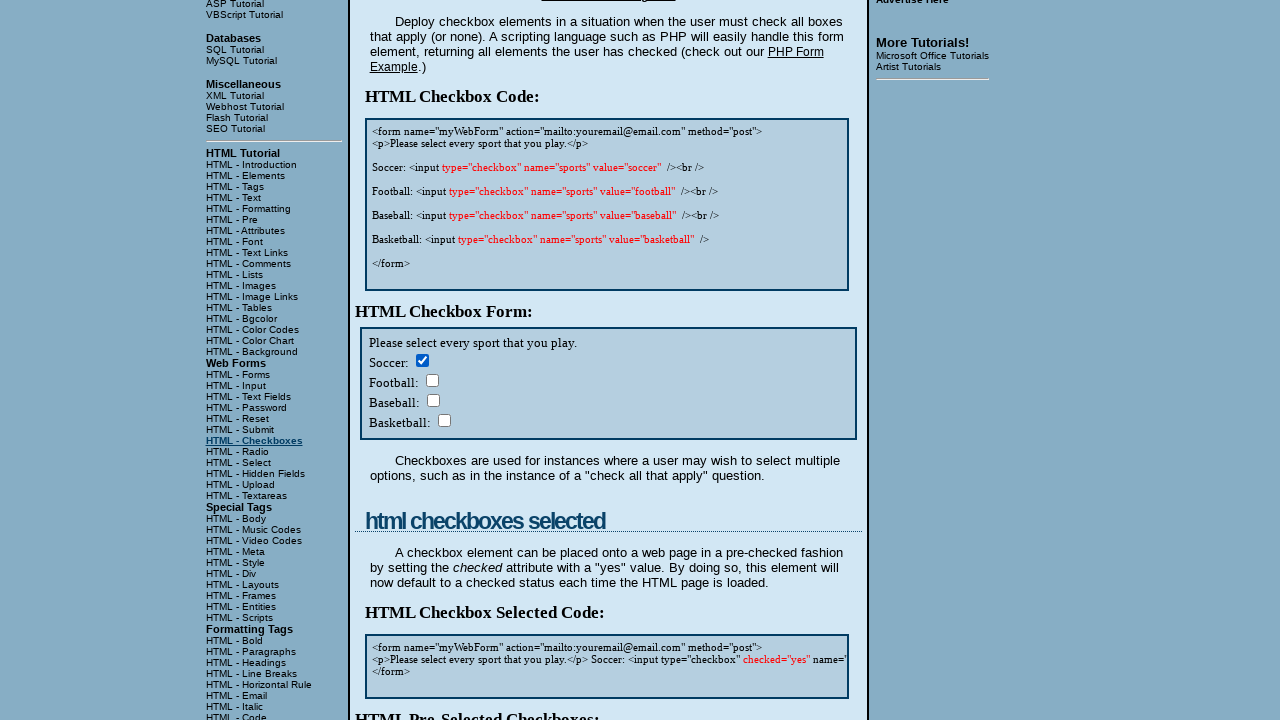

Clicked a sports checkbox at (432, 380) on xpath=//input[@name='sports'] >> nth=1
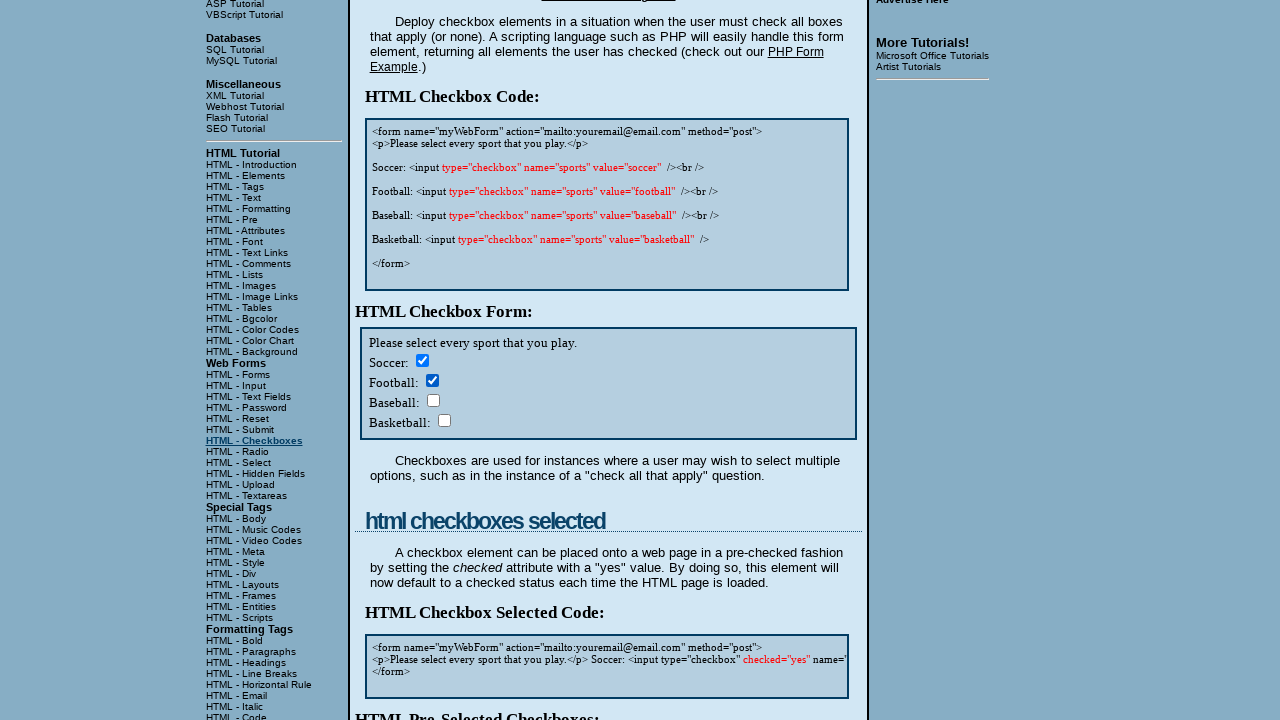

Clicked a sports checkbox at (433, 400) on xpath=//input[@name='sports'] >> nth=2
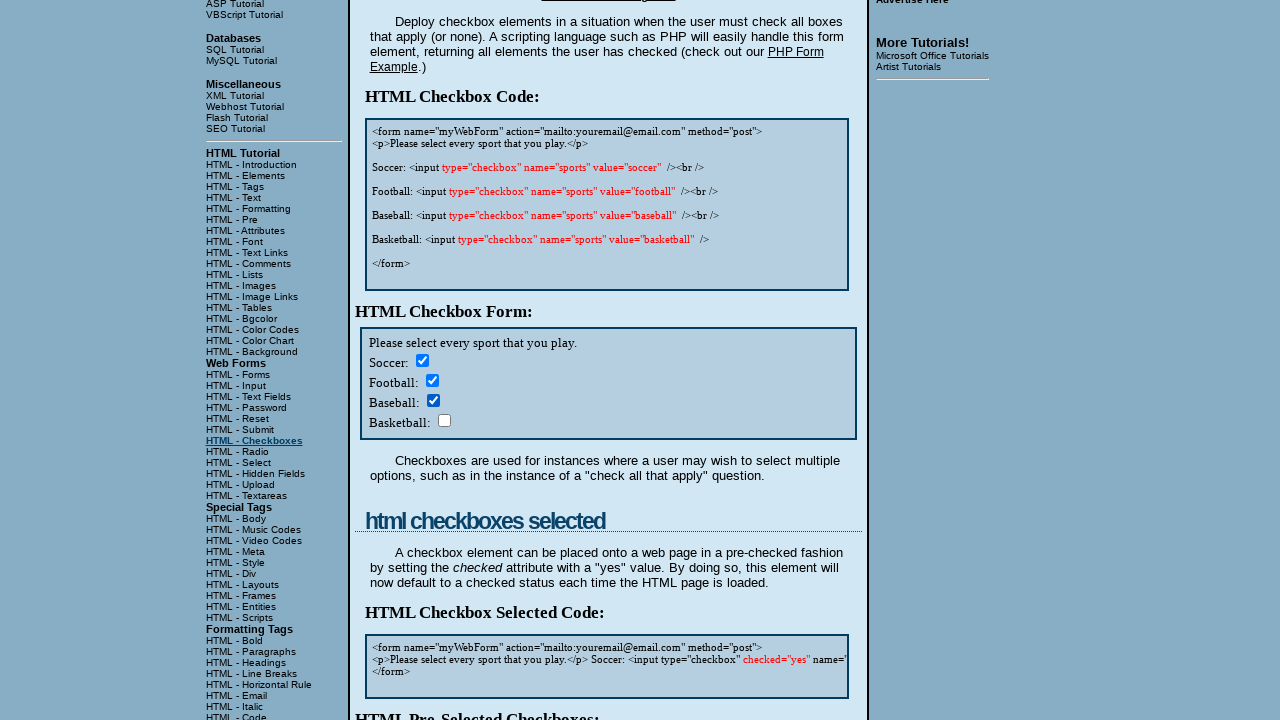

Clicked a sports checkbox at (444, 420) on xpath=//input[@name='sports'] >> nth=3
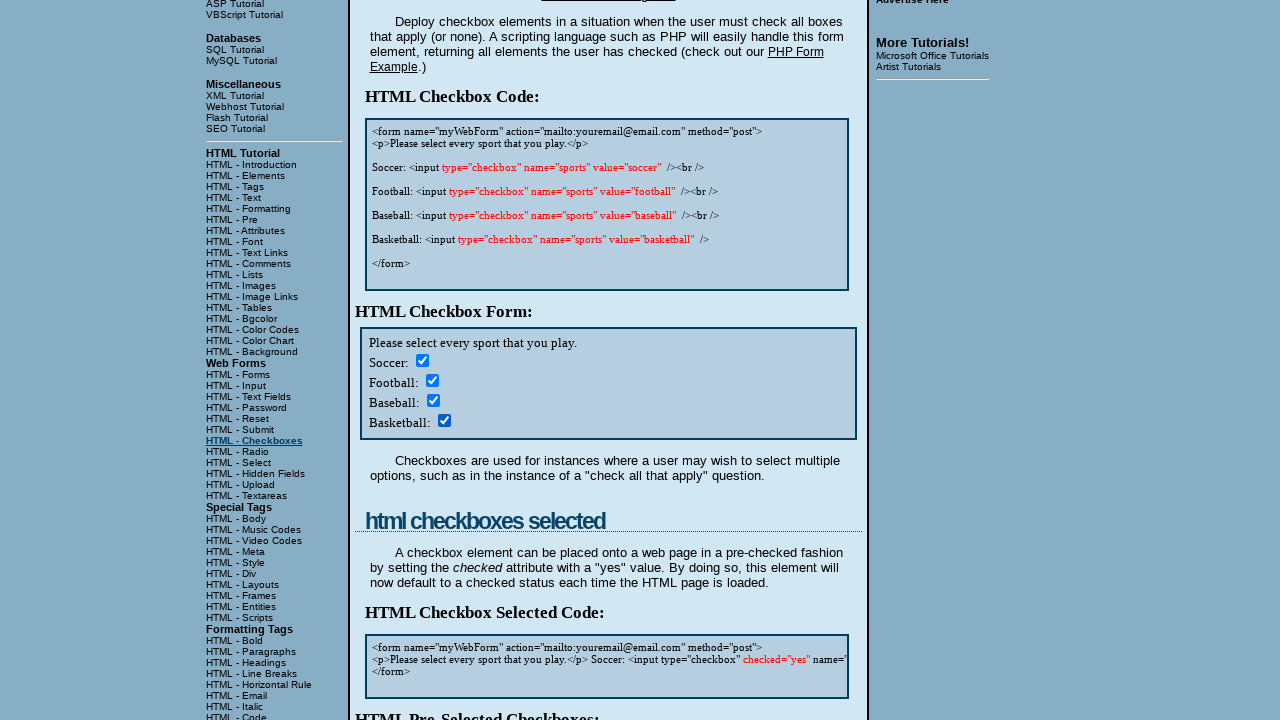

Clicked a sports checkbox at (422, 360) on xpath=//input[@name='sports'] >> nth=4
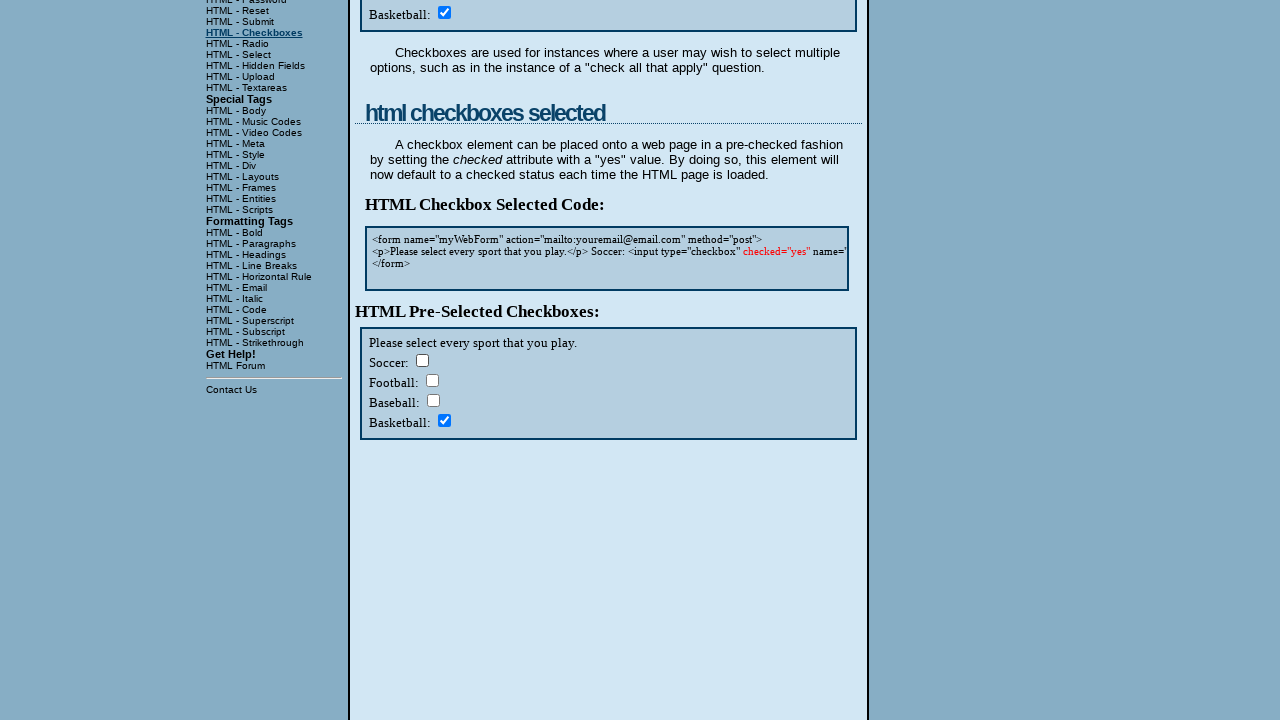

Clicked a sports checkbox at (432, 380) on xpath=//input[@name='sports'] >> nth=5
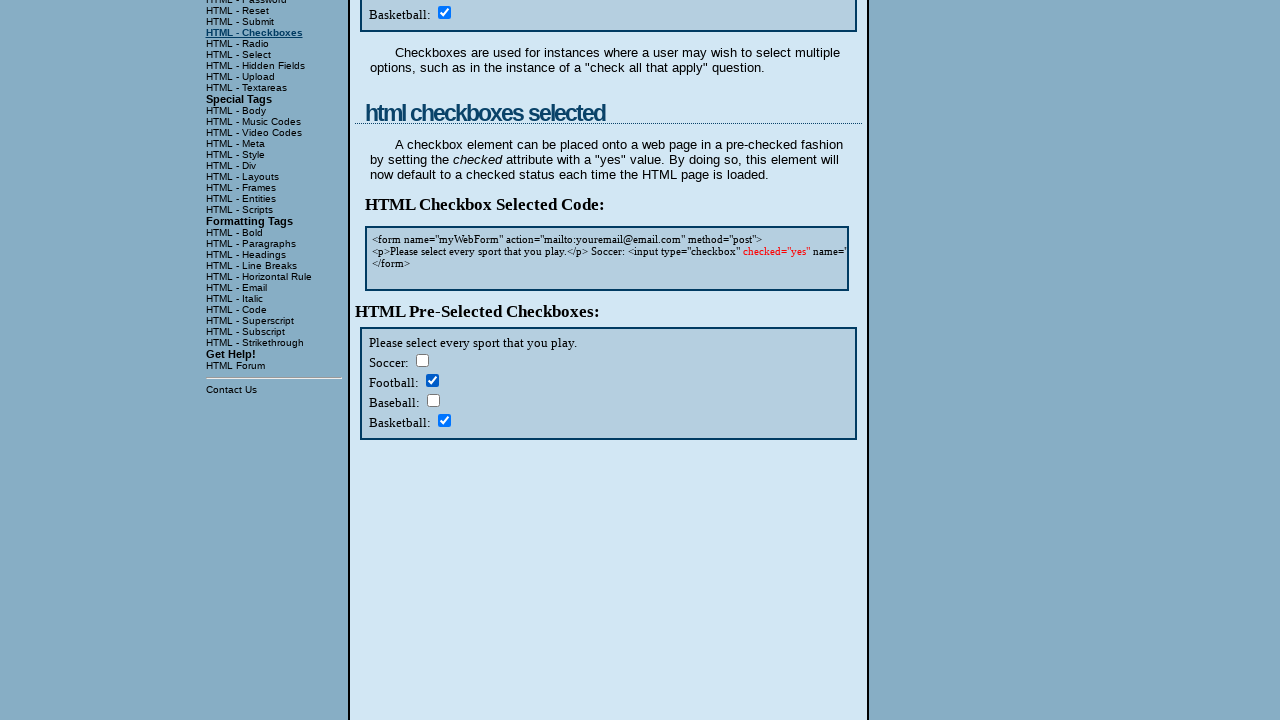

Clicked a sports checkbox at (433, 400) on xpath=//input[@name='sports'] >> nth=6
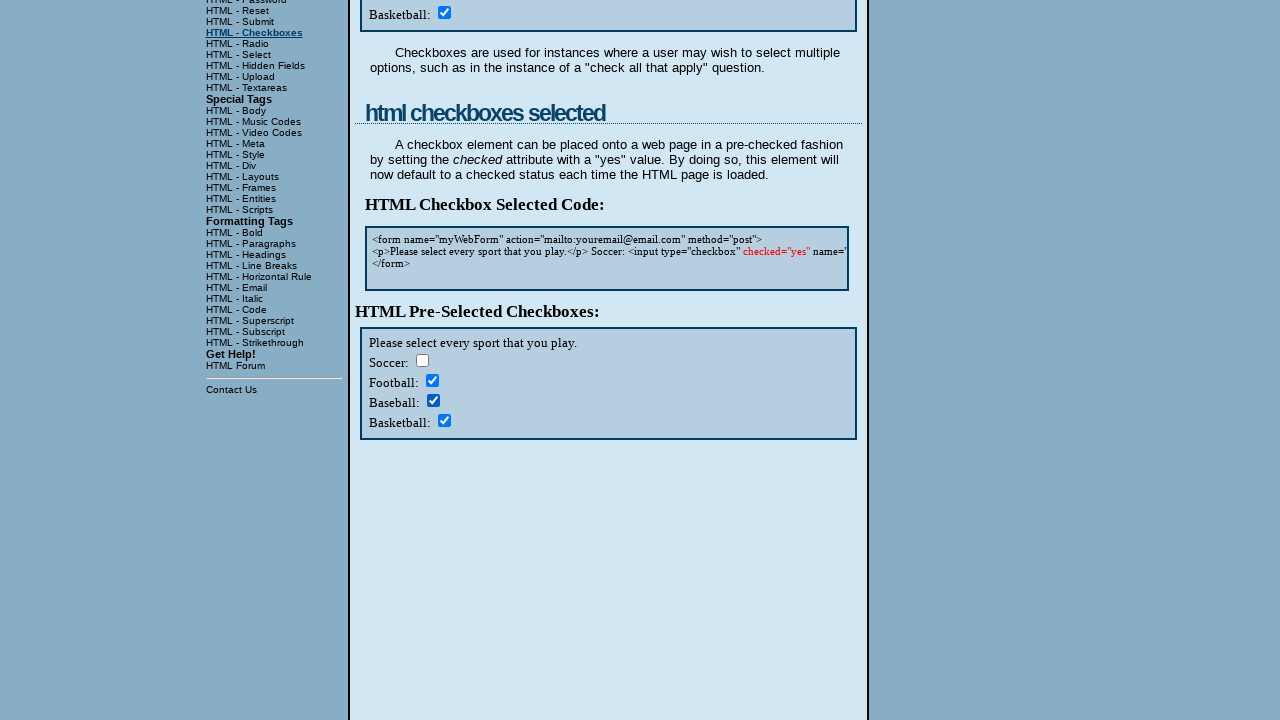

Clicked a sports checkbox at (444, 420) on xpath=//input[@name='sports'] >> nth=7
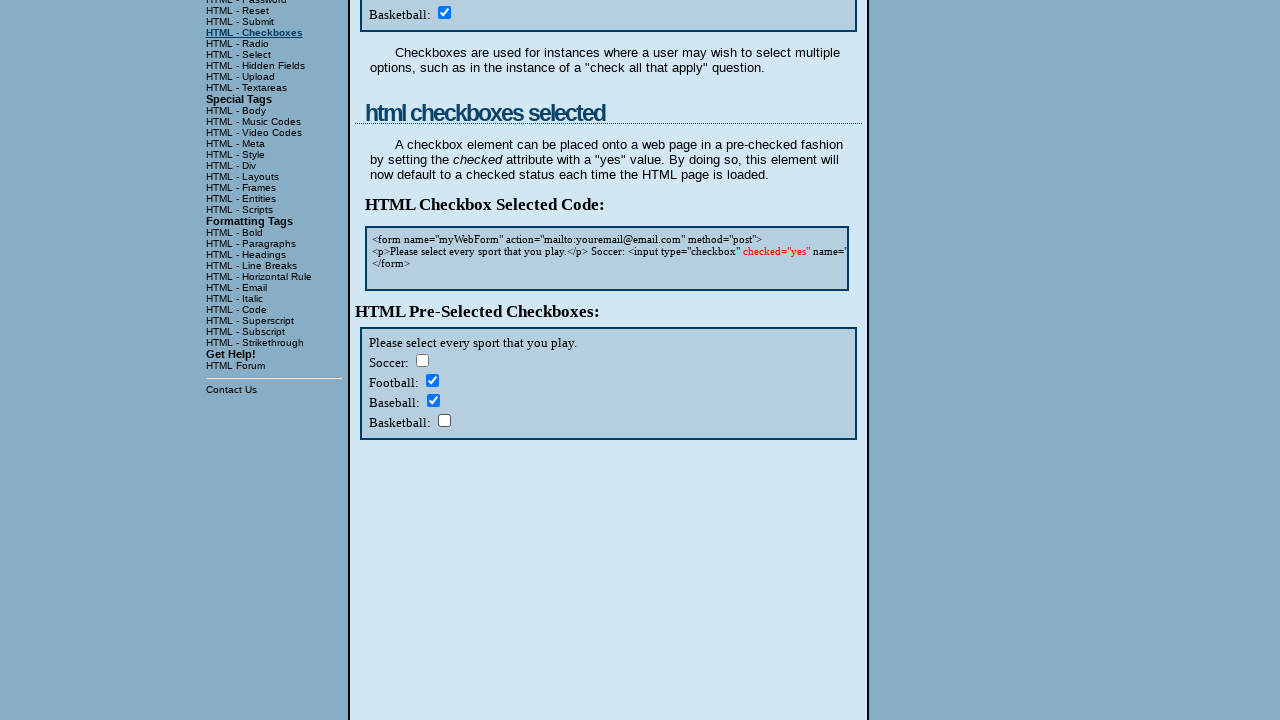

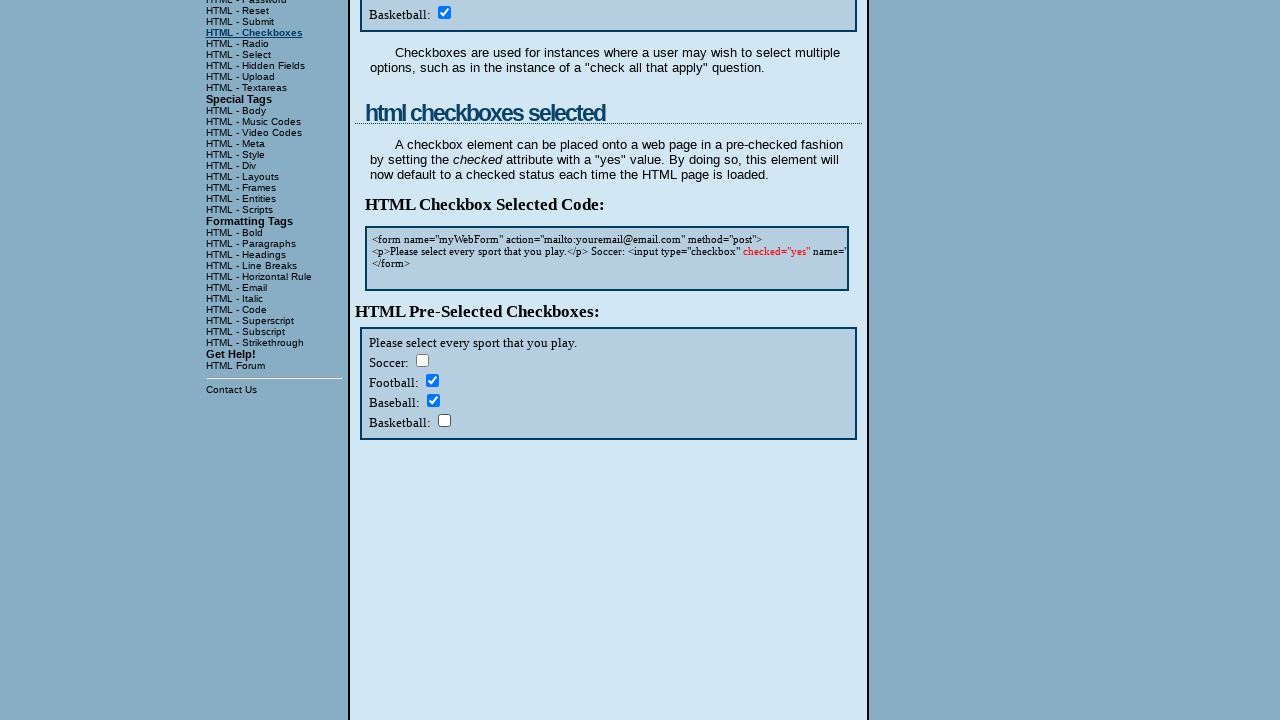